Tests that other controls are hidden when editing a todo item

Starting URL: https://demo.playwright.dev/todomvc

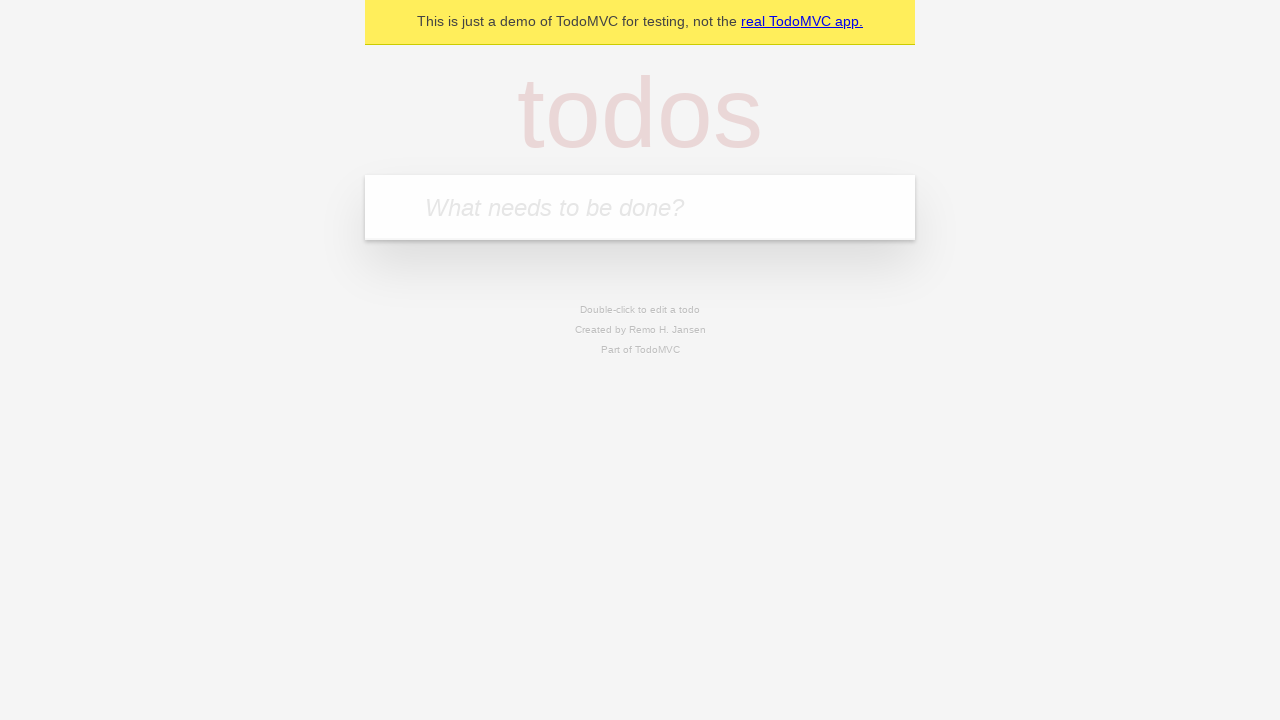

Filled input field with 'buy some cheese' on internal:attr=[placeholder="What needs to be done?"i]
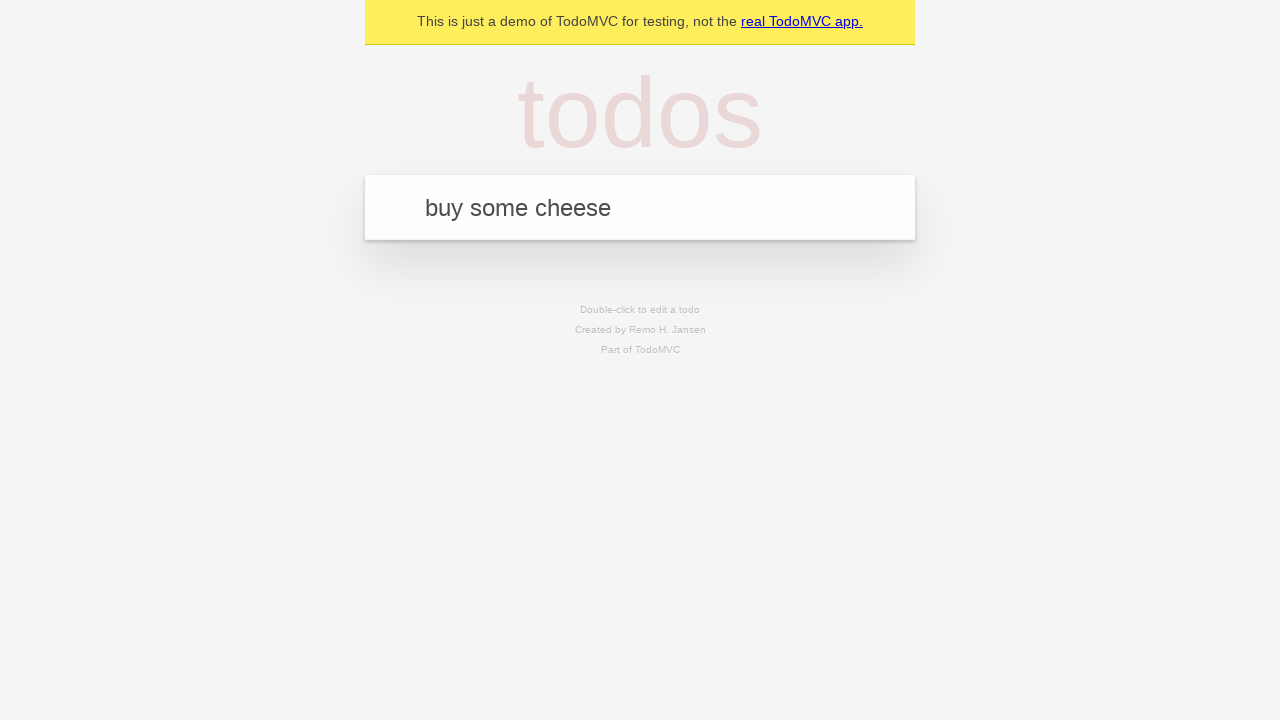

Pressed Enter to add first todo item on internal:attr=[placeholder="What needs to be done?"i]
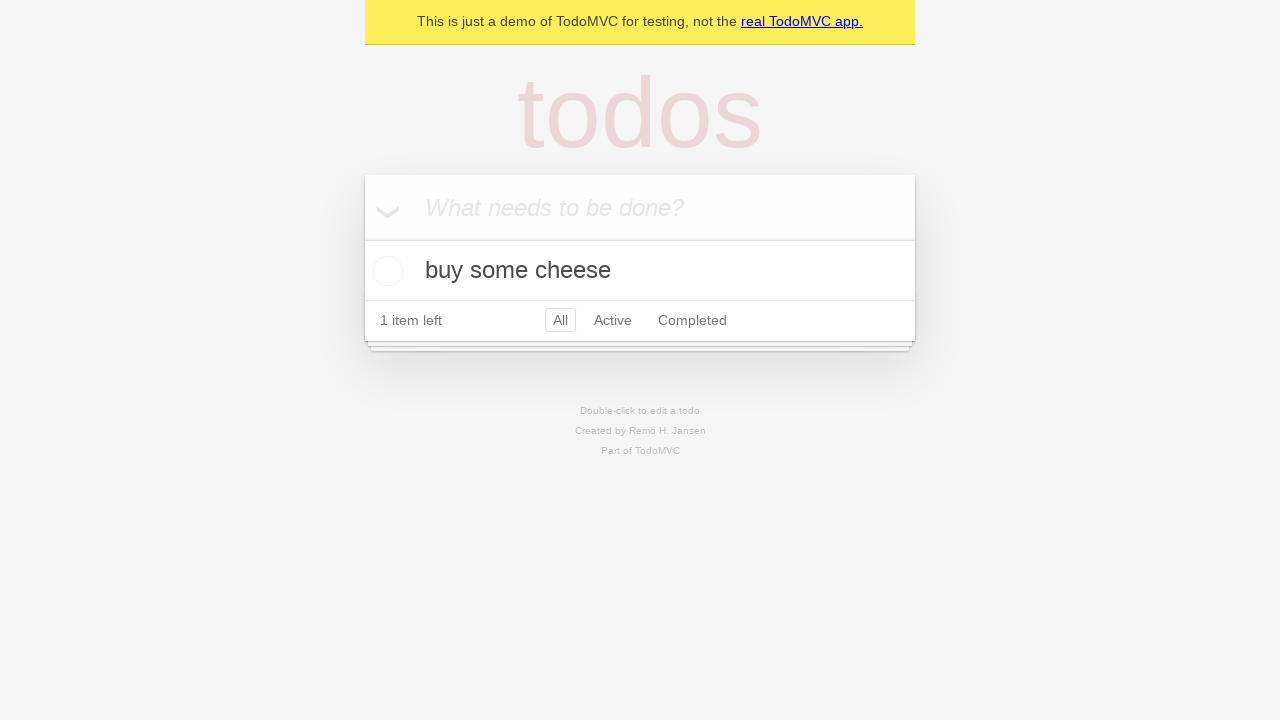

Filled input field with 'feed the cat' on internal:attr=[placeholder="What needs to be done?"i]
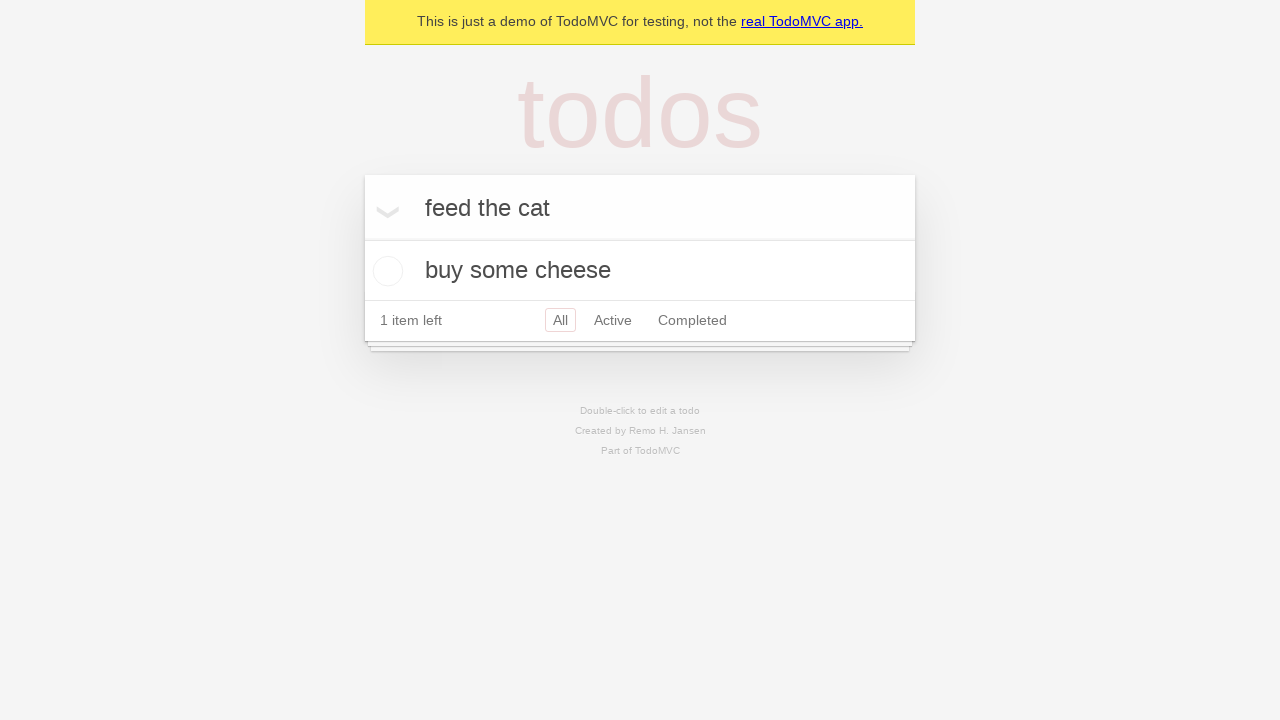

Pressed Enter to add second todo item on internal:attr=[placeholder="What needs to be done?"i]
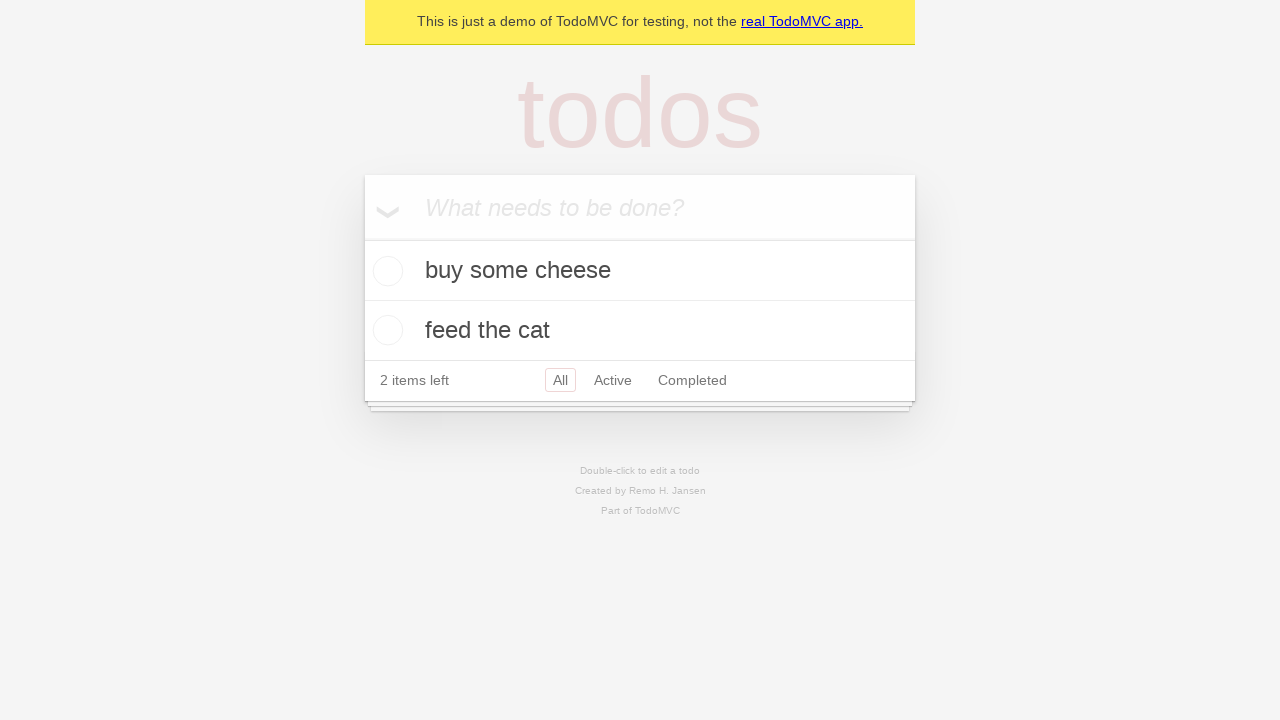

Filled input field with 'book a doctors appointment' on internal:attr=[placeholder="What needs to be done?"i]
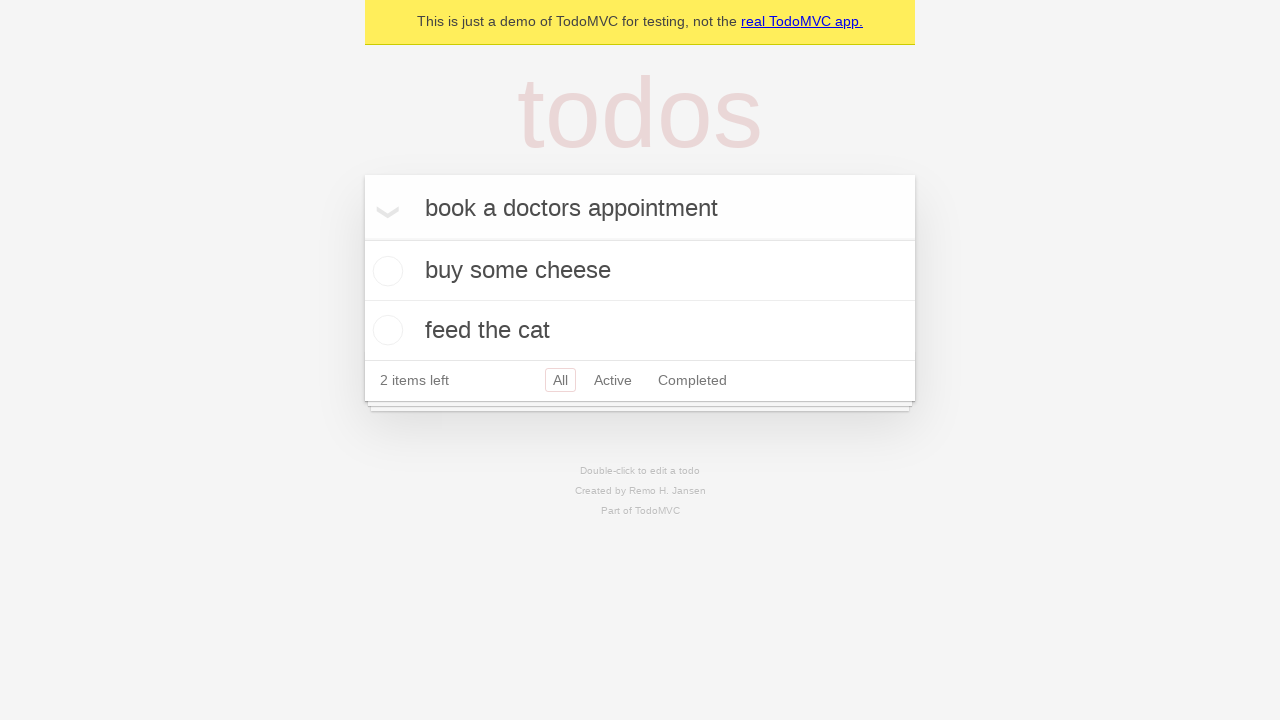

Pressed Enter to add third todo item on internal:attr=[placeholder="What needs to be done?"i]
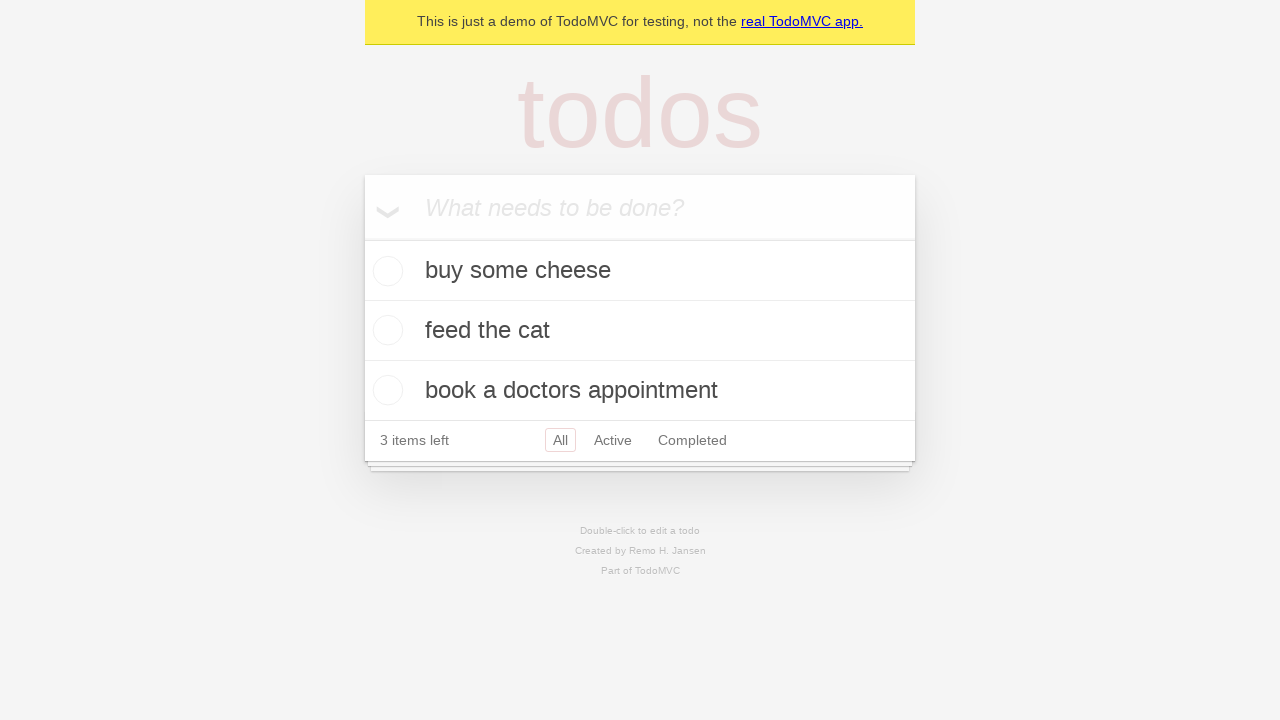

Double-clicked second todo item to enter edit mode at (640, 331) on [data-testid='todo-item'] >> nth=1
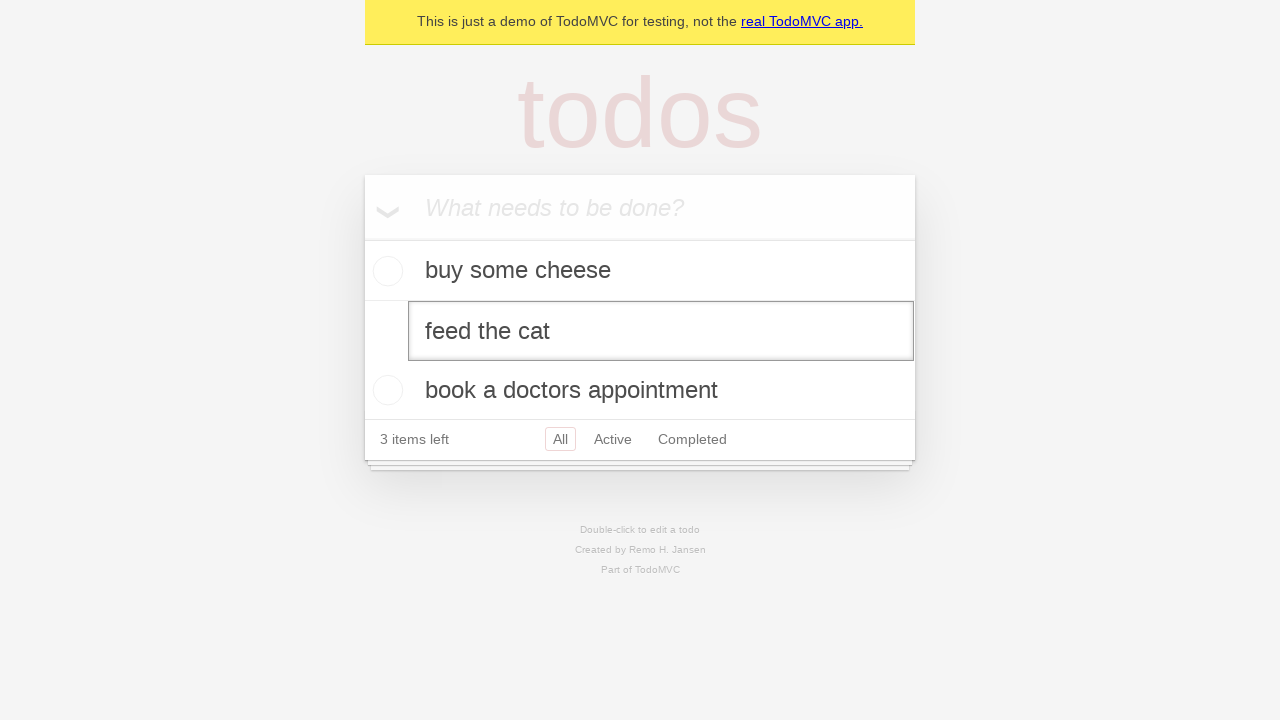

Edit textbox appeared, confirming edit mode is active
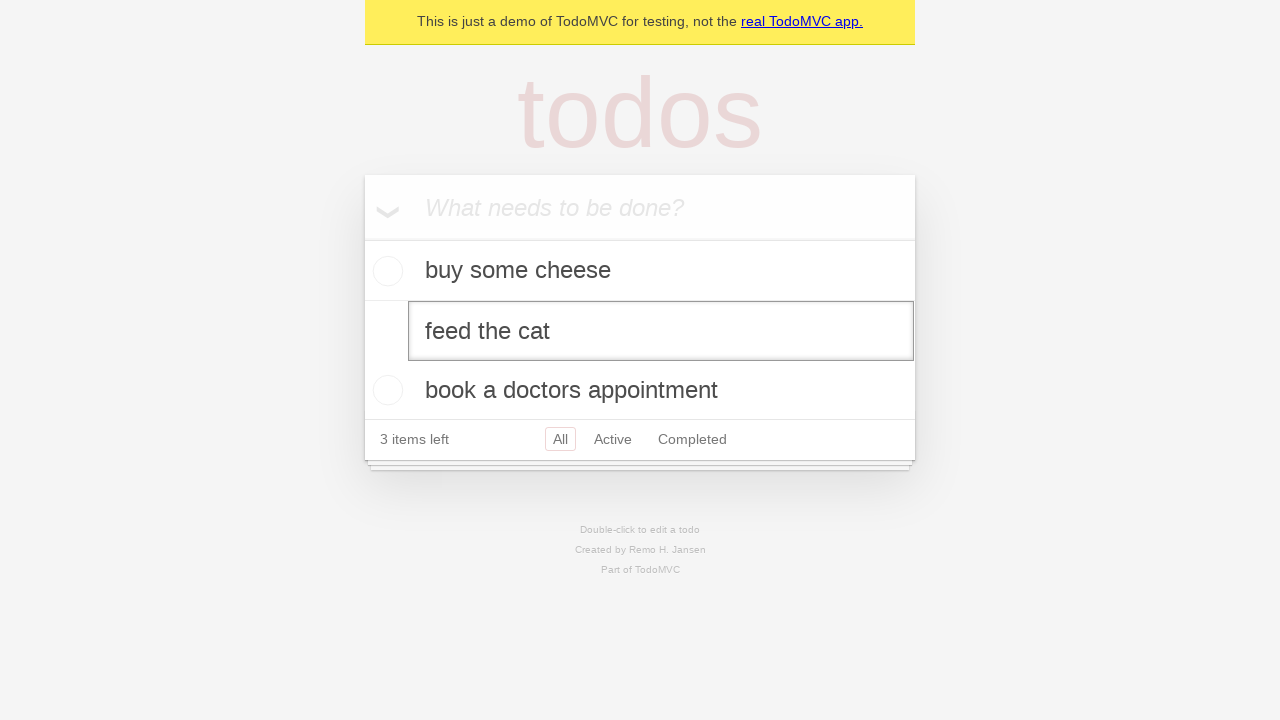

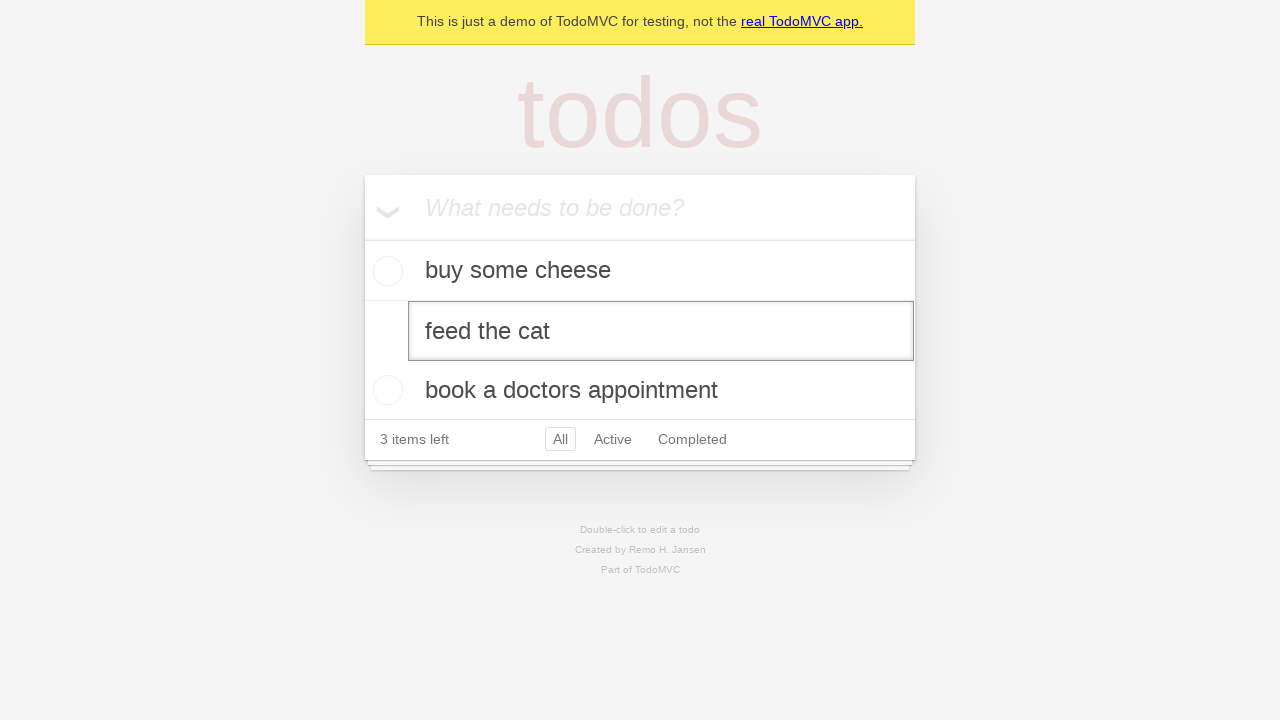